Navigates to the DemoQA automation practice form page to test locators

Starting URL: https://demoqa.com/automation-practice-form

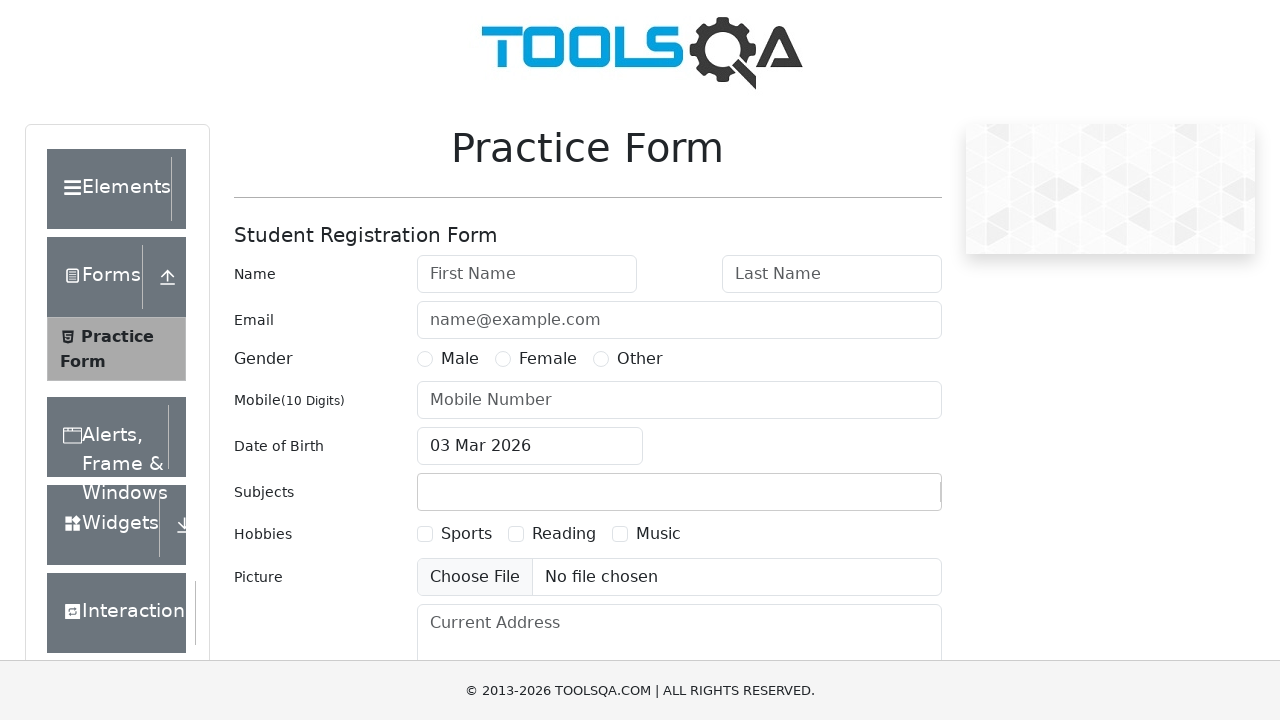

Waited for automation practice form to be visible
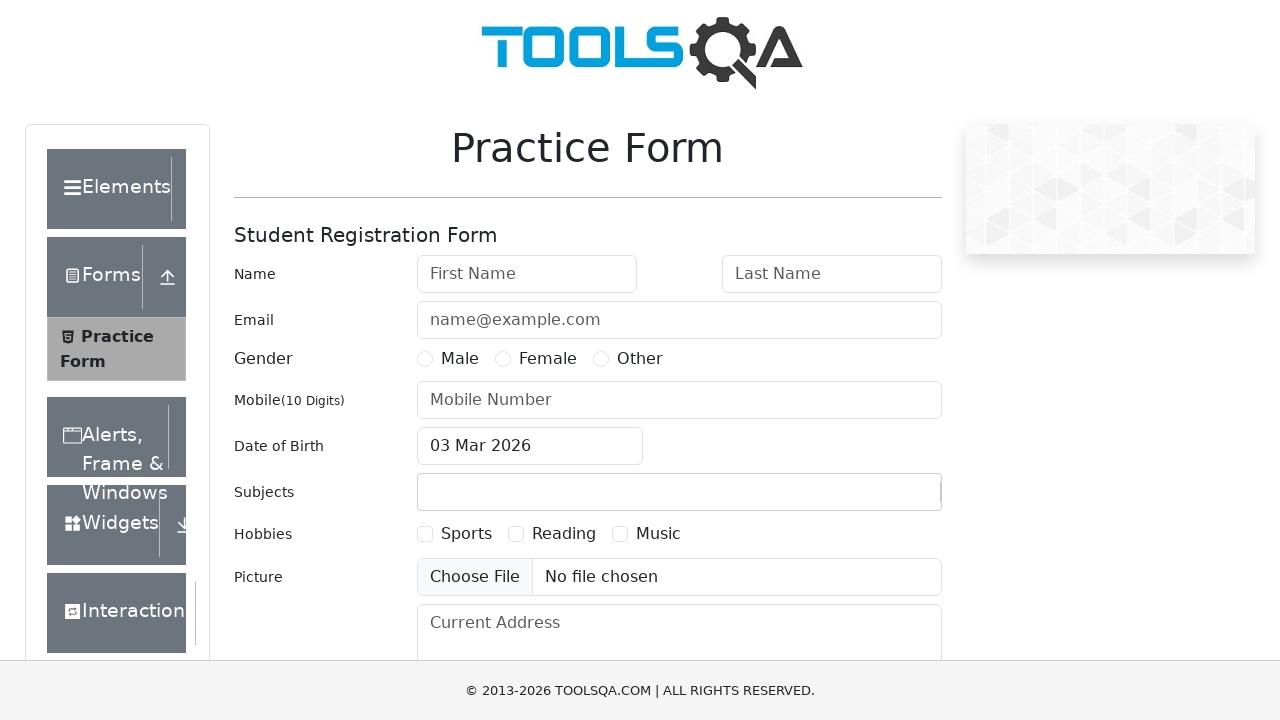

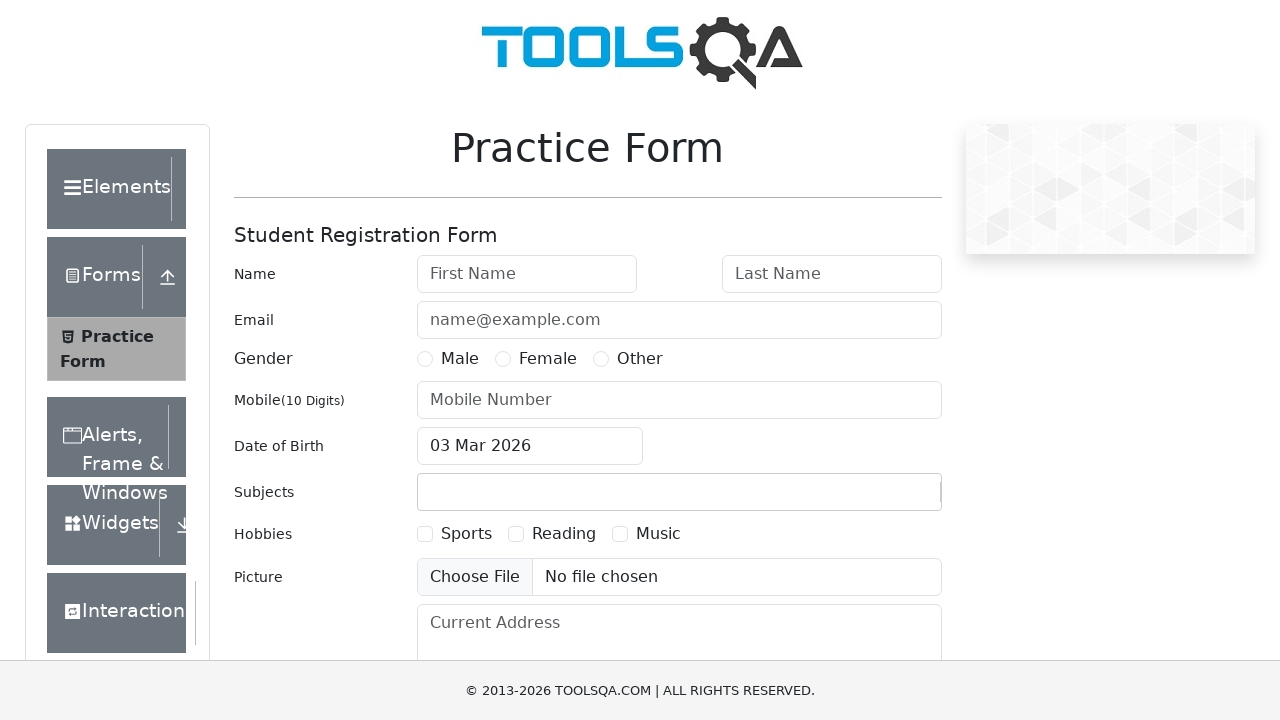